Tests scrolling functionality on the Selenium website by scrolling to the News section element

Starting URL: https://www.selenium.dev

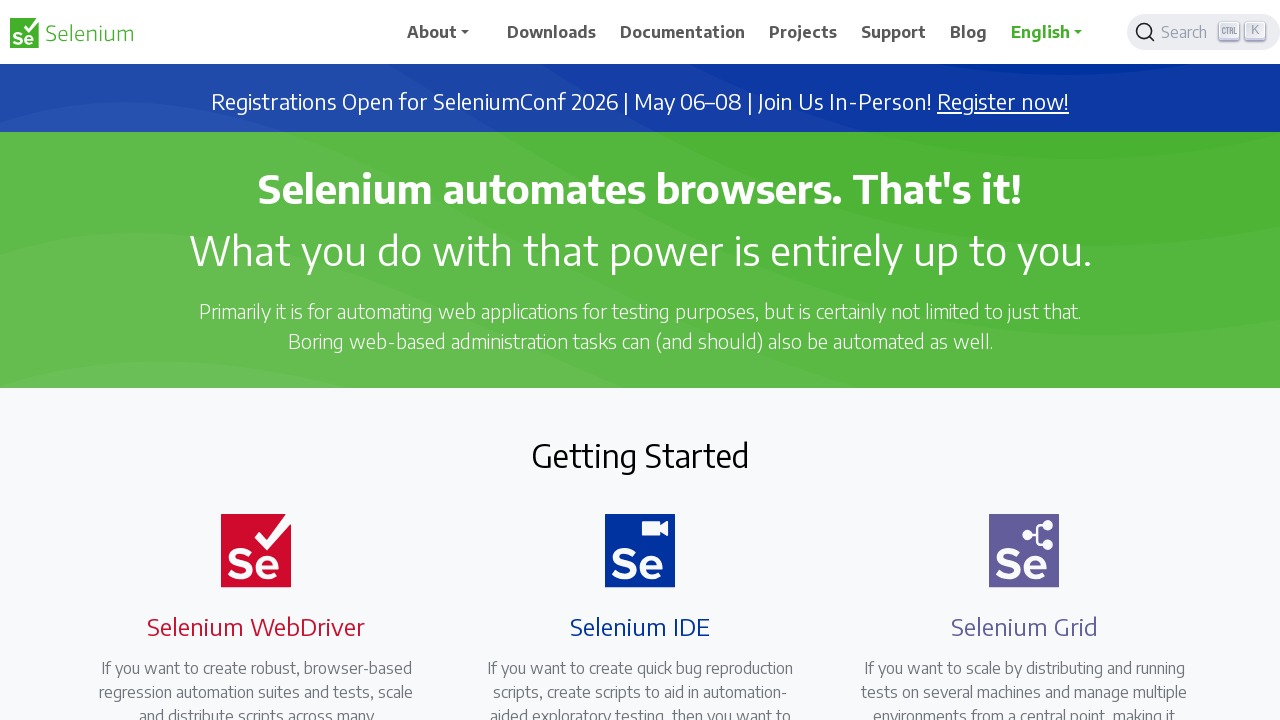

Waited for page to load (domcontentloaded state)
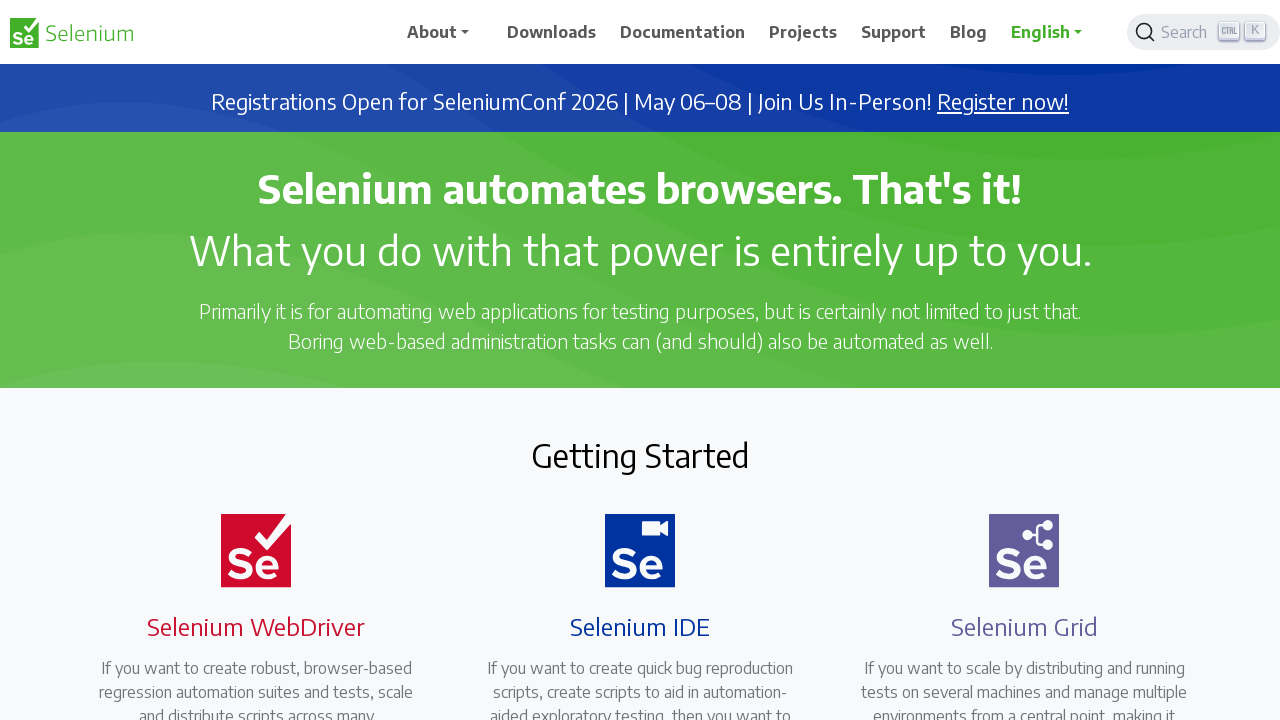

Located News heading element
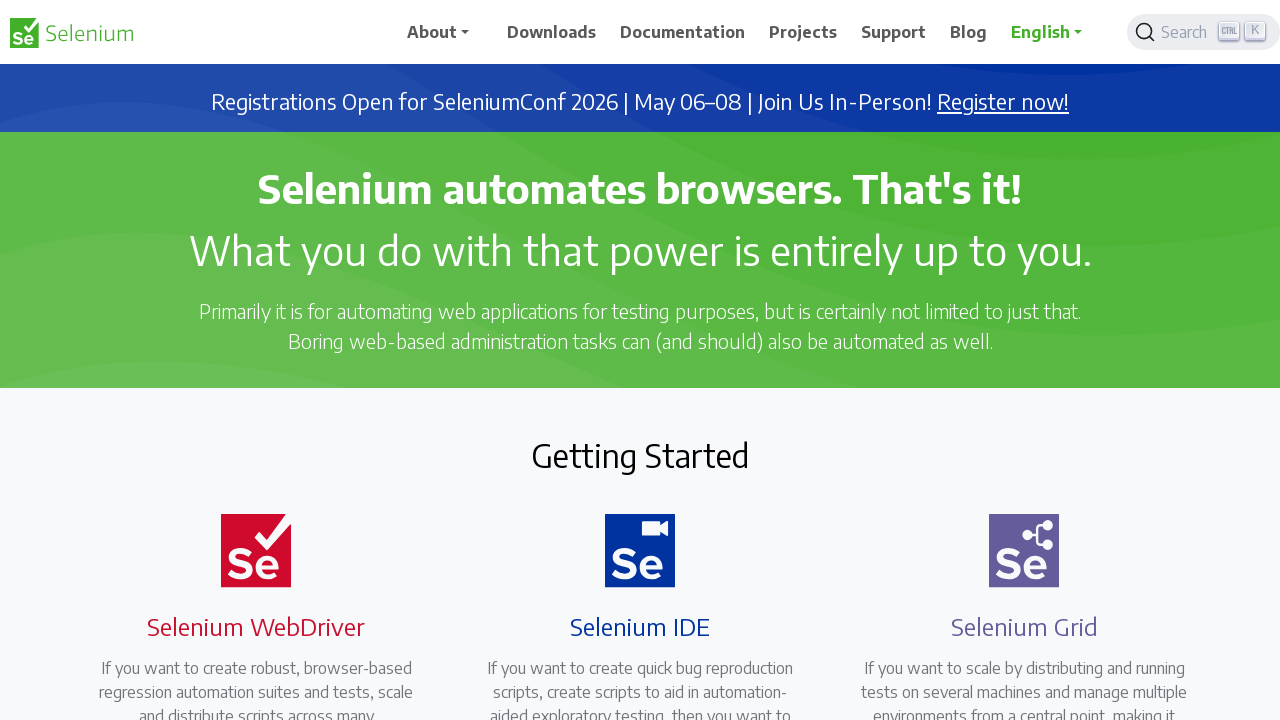

Scrolled to News section element
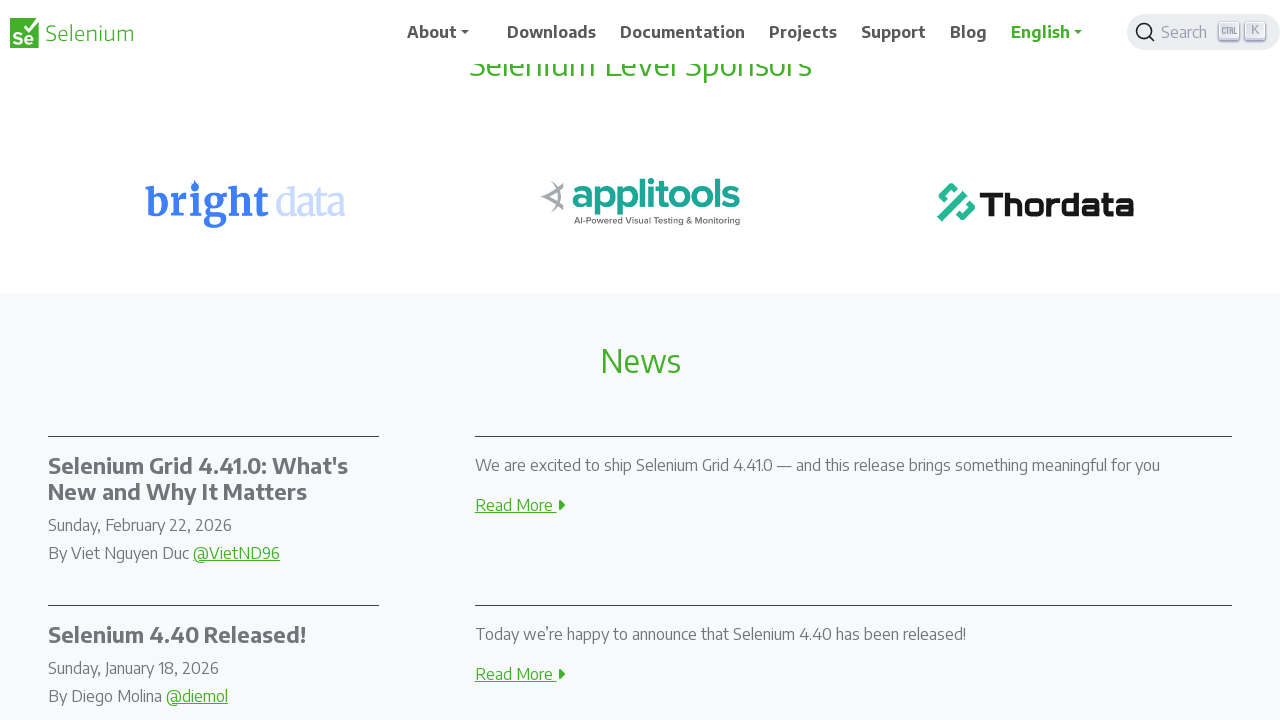

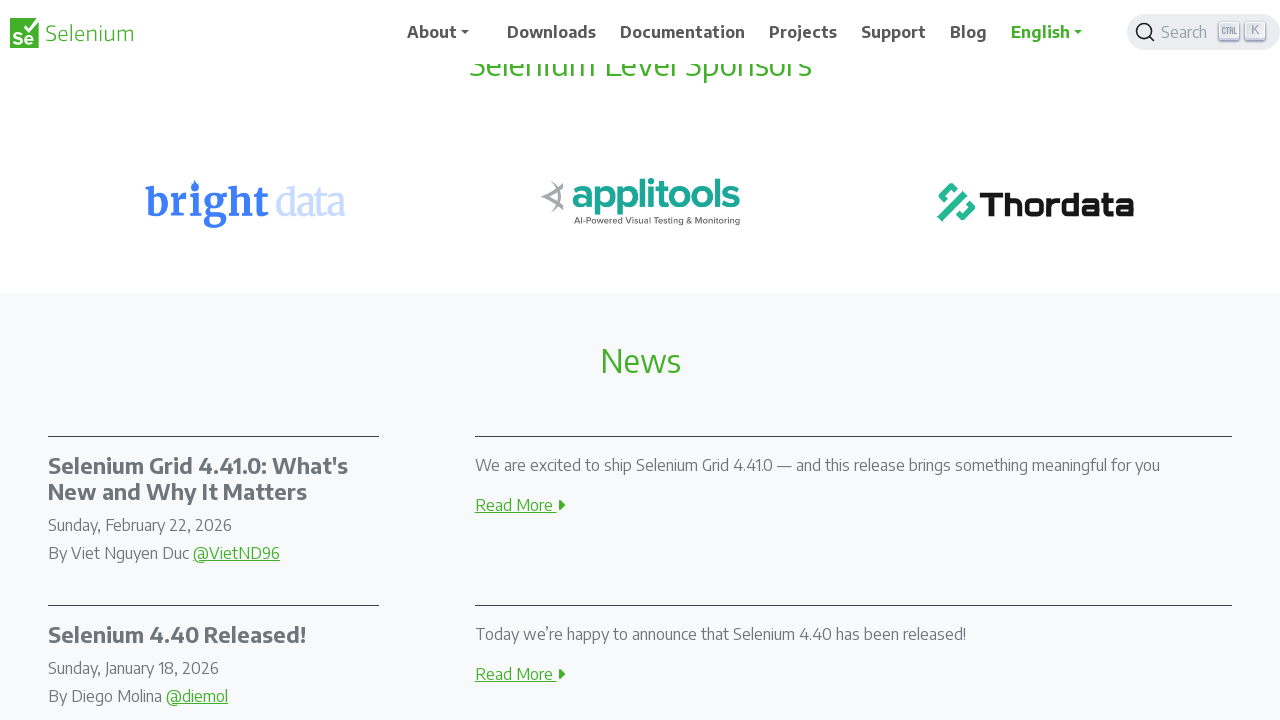